Navigates to a practice automation page and validates that footer links are working by checking their HTTP response codes

Starting URL: https://rahulshettyacademy.com/AutomationPractice/

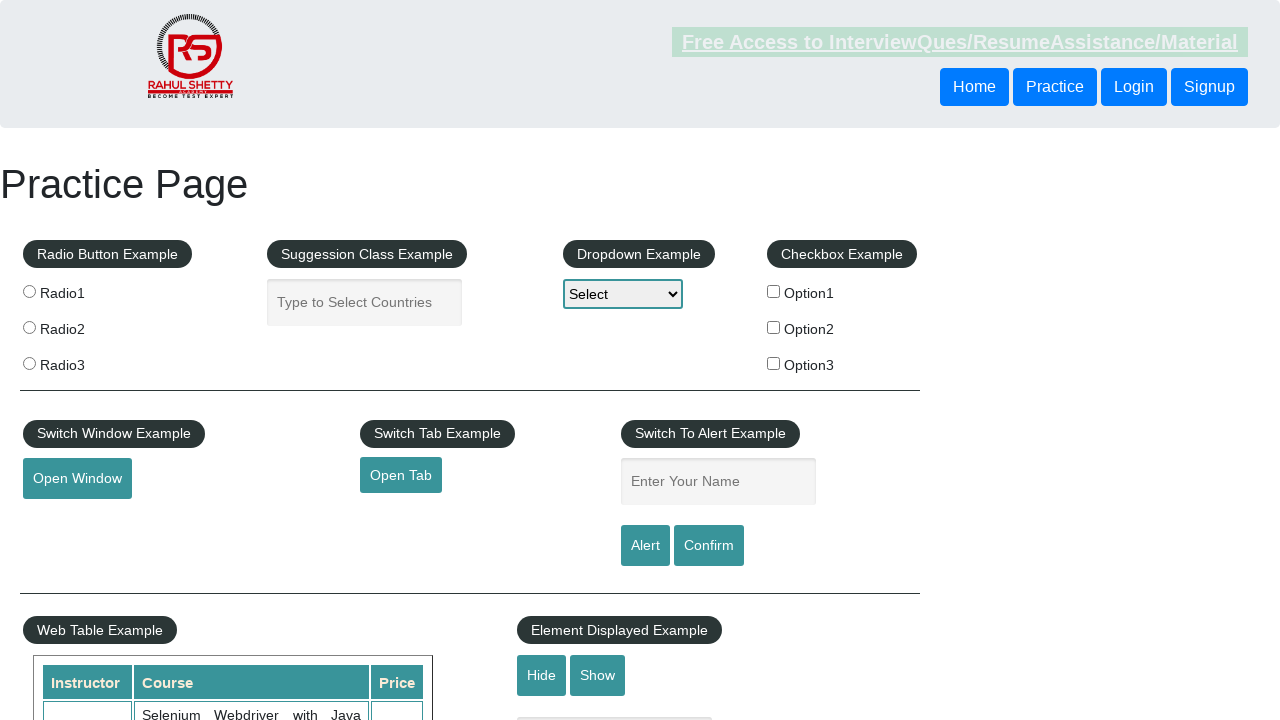

Footer section '#gf-BIG' became visible
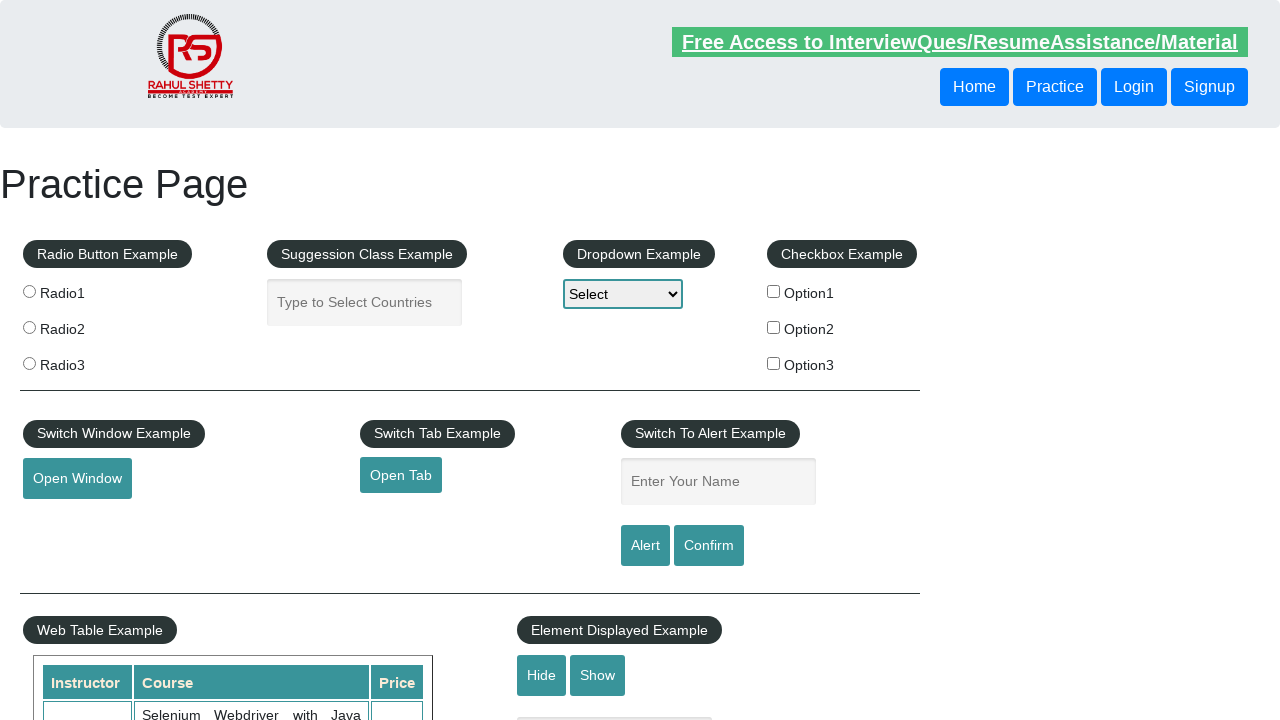

Retrieved all footer links (16 links found)
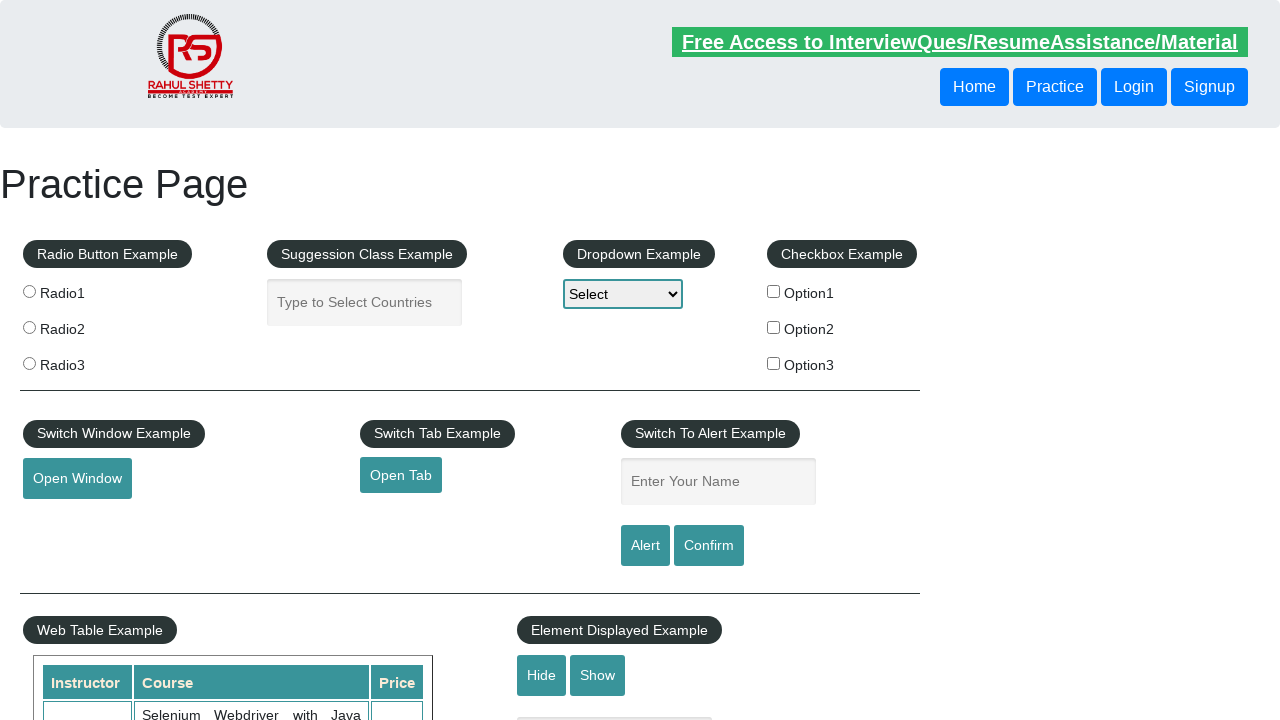

Verified that footer links are present (assertion passed)
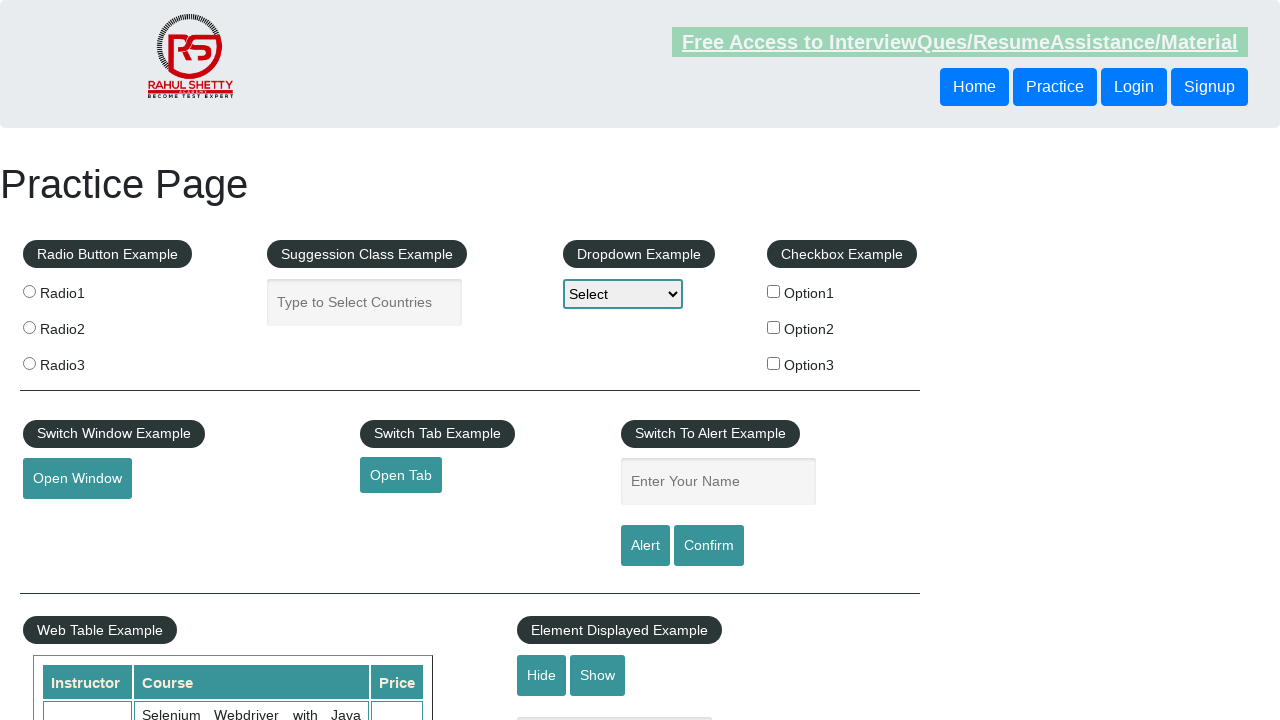

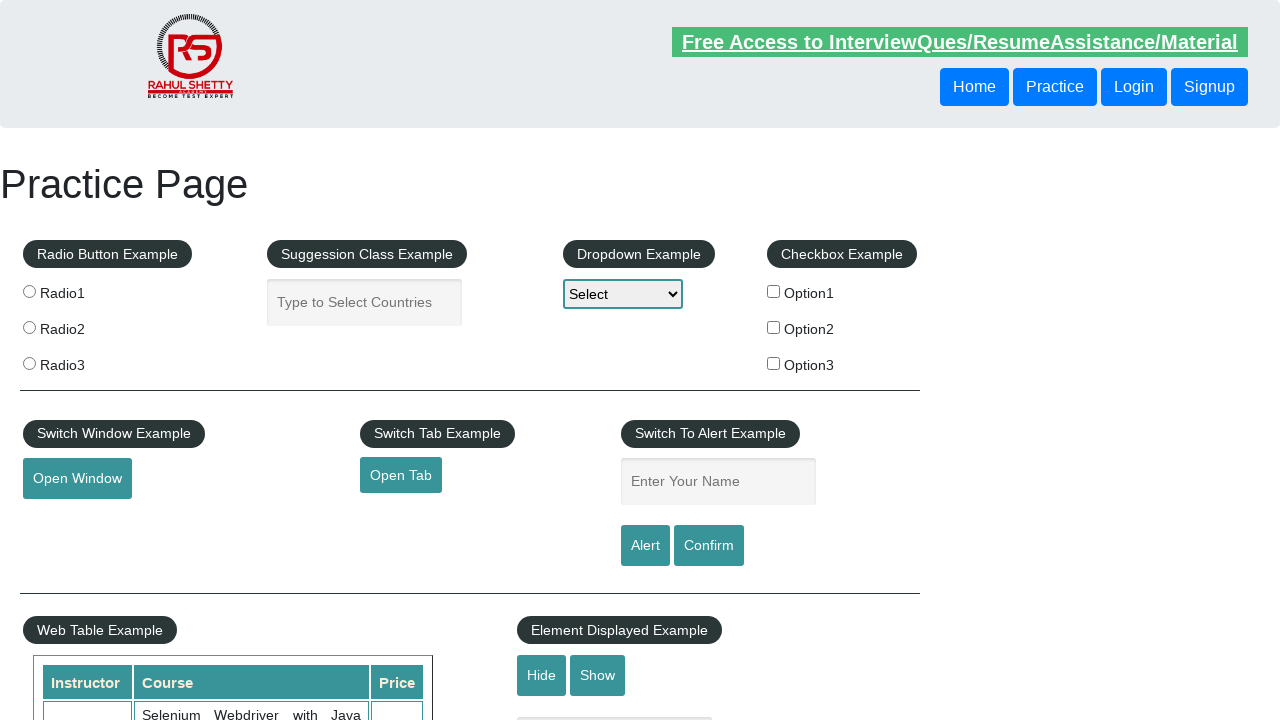